Tests calculator division operation by entering two numbers and verifying the result

Starting URL: https://safatelli.github.io/tp-test-logiciel/assets/calc.html

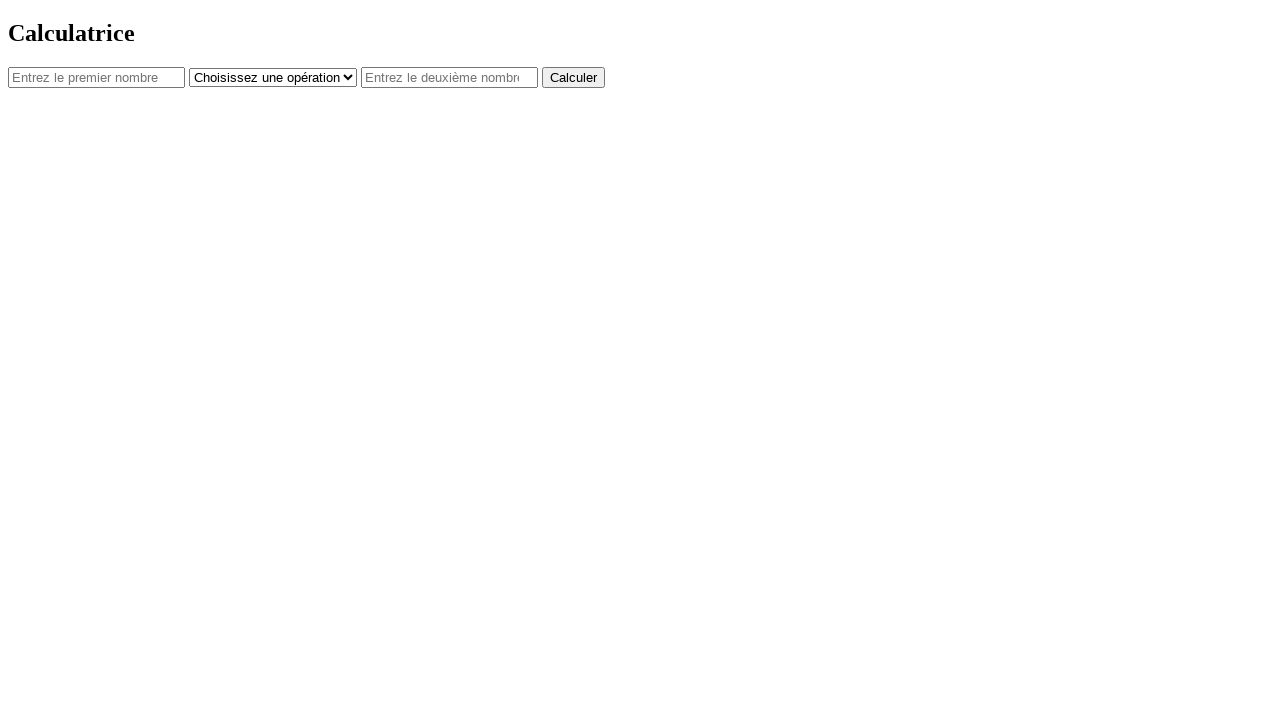

Clicked on first number field at (96, 77) on #num1
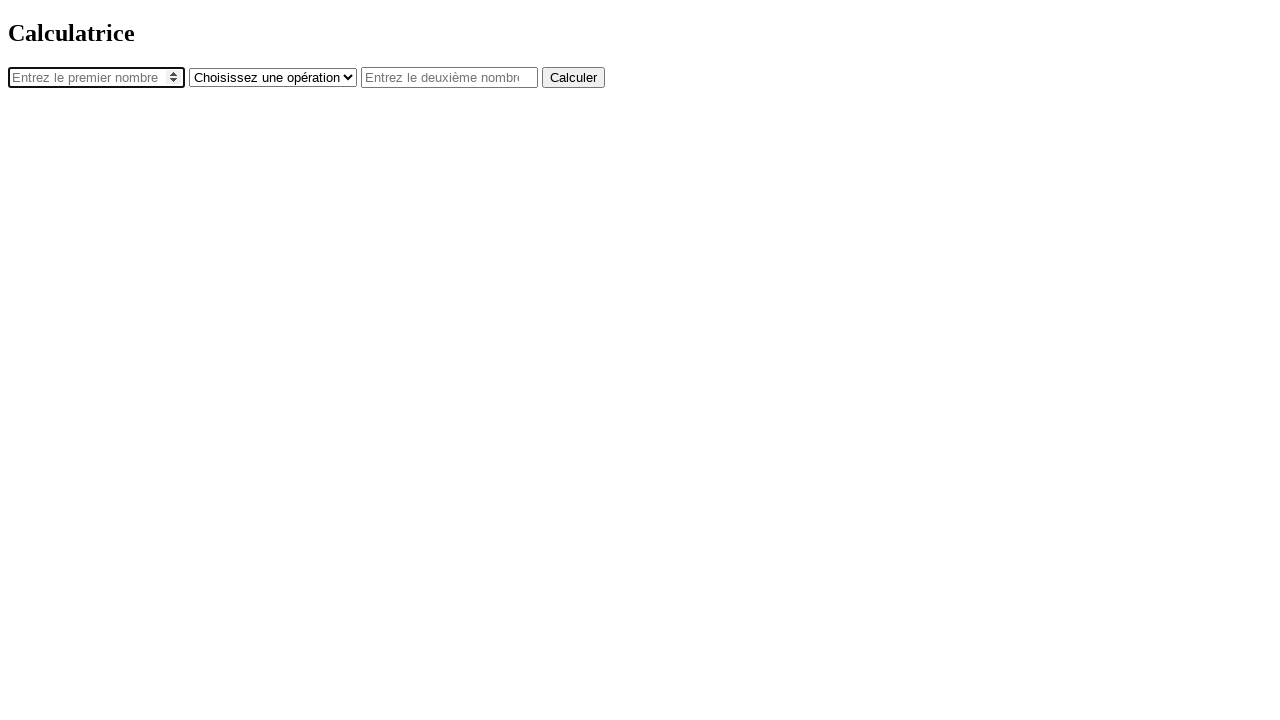

Entered '20' in first number field on #num1
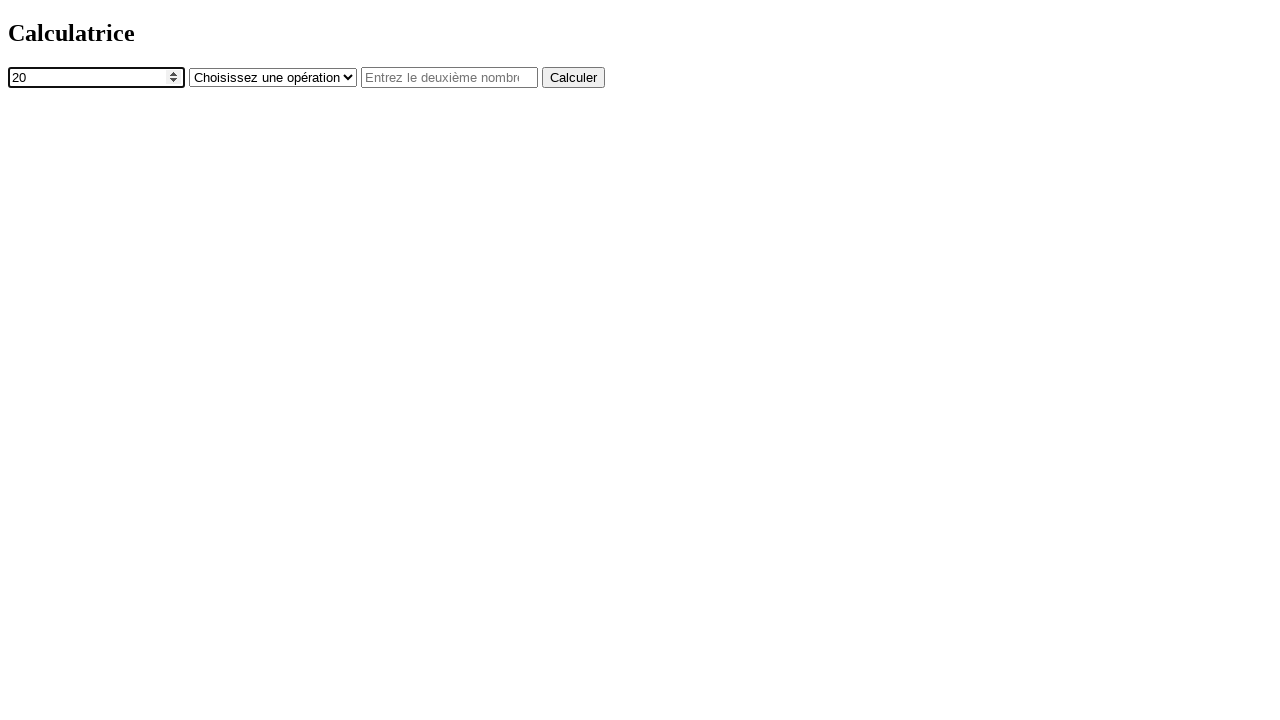

Clicked on operator dropdown at (273, 77) on #operator
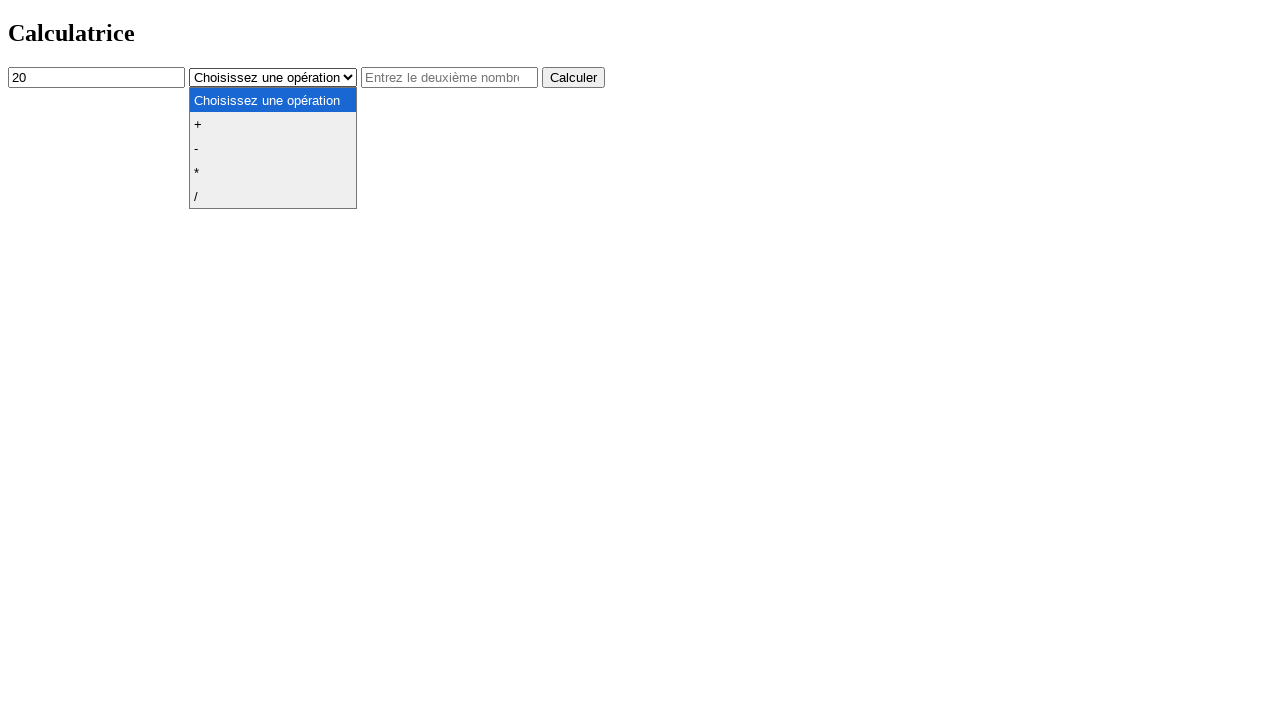

Selected division operator '/' on #operator
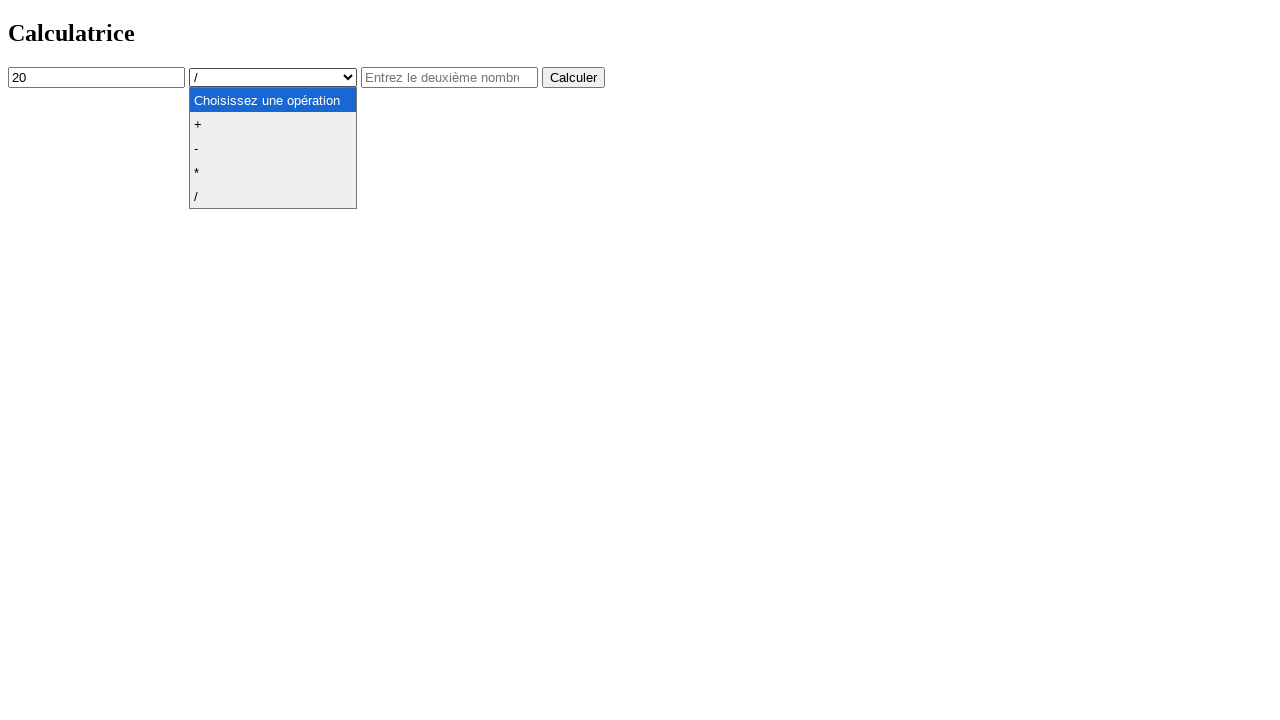

Clicked on second number field at (450, 77) on #num2
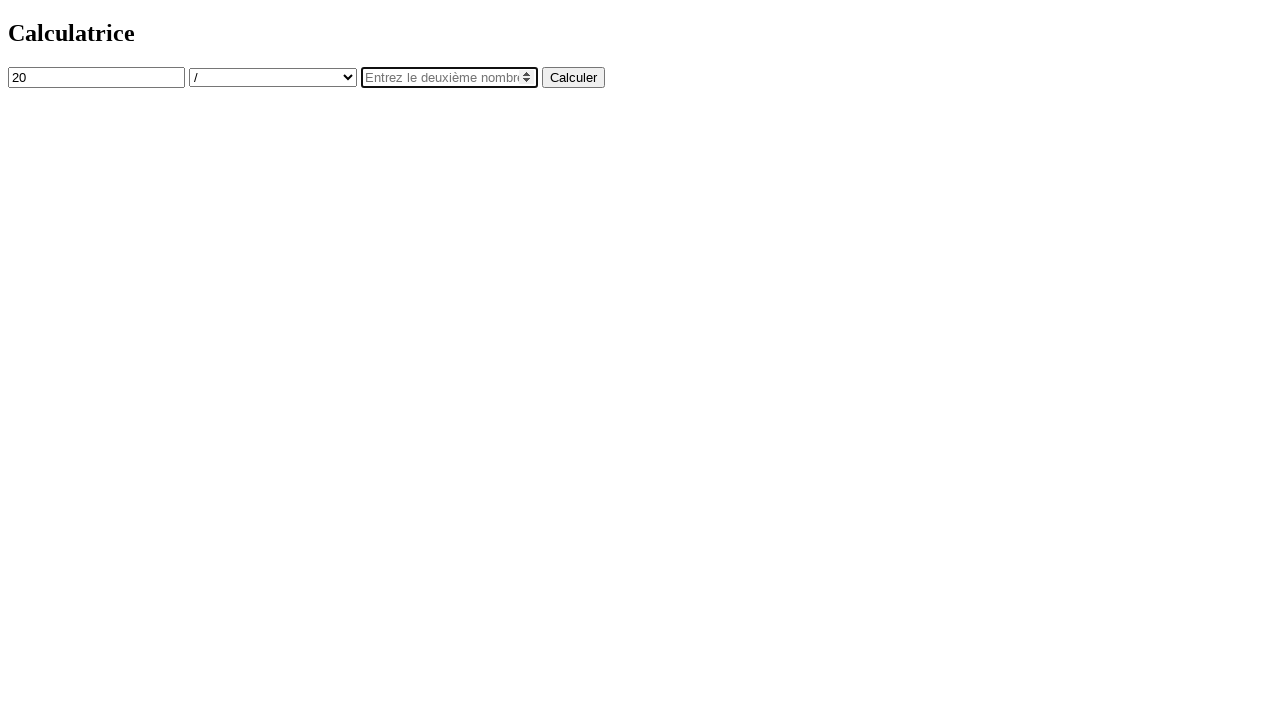

Entered '5' in second number field on #num2
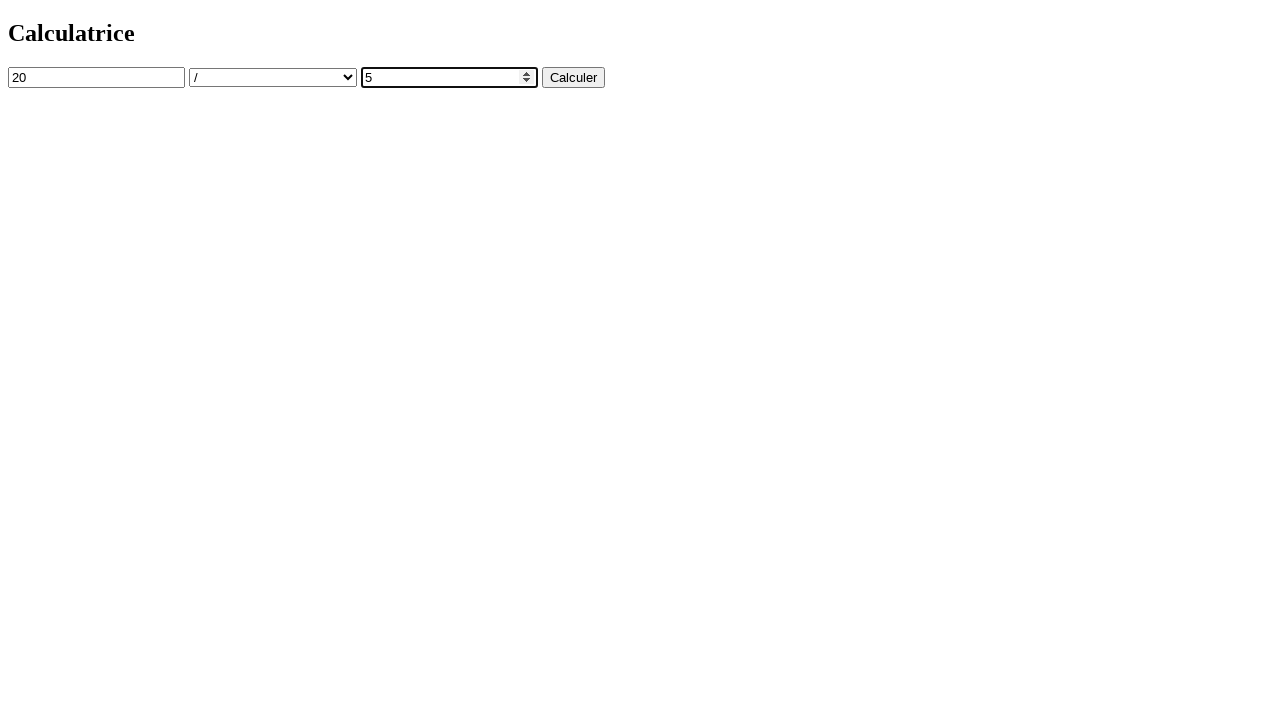

Clicked calculate button at (574, 77) on button
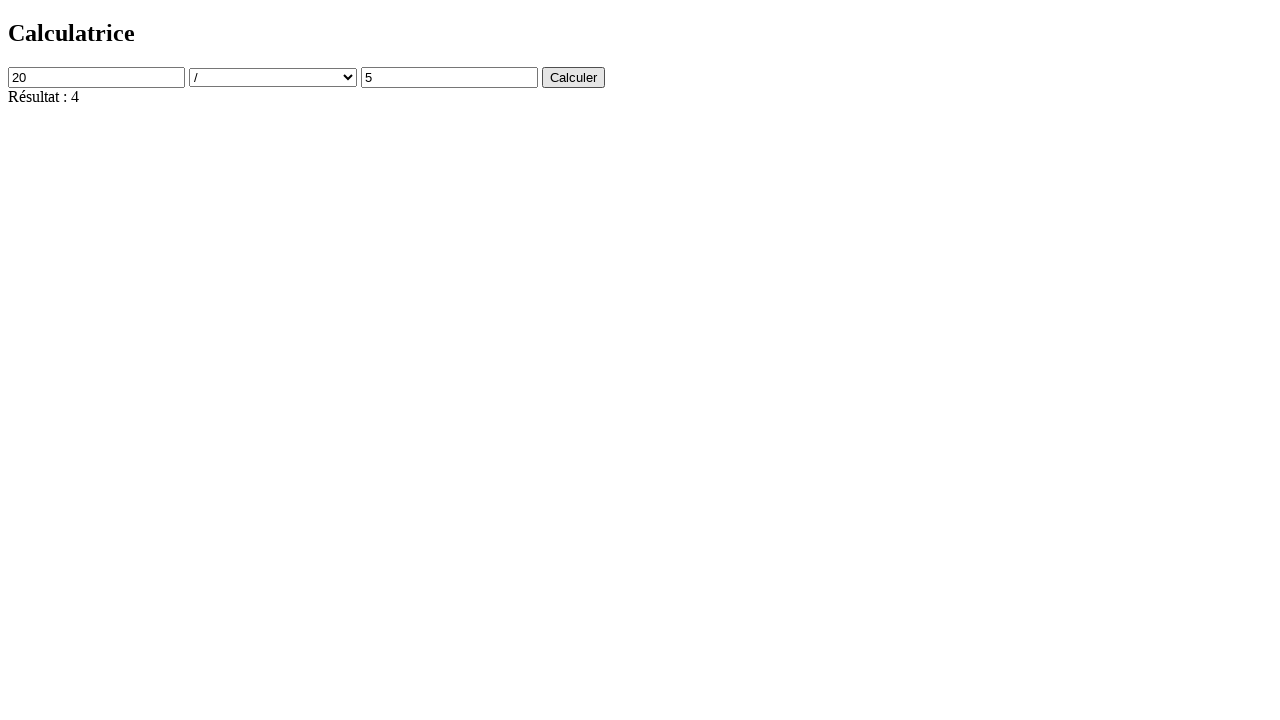

Verified division result equals 'Résultat : 4'
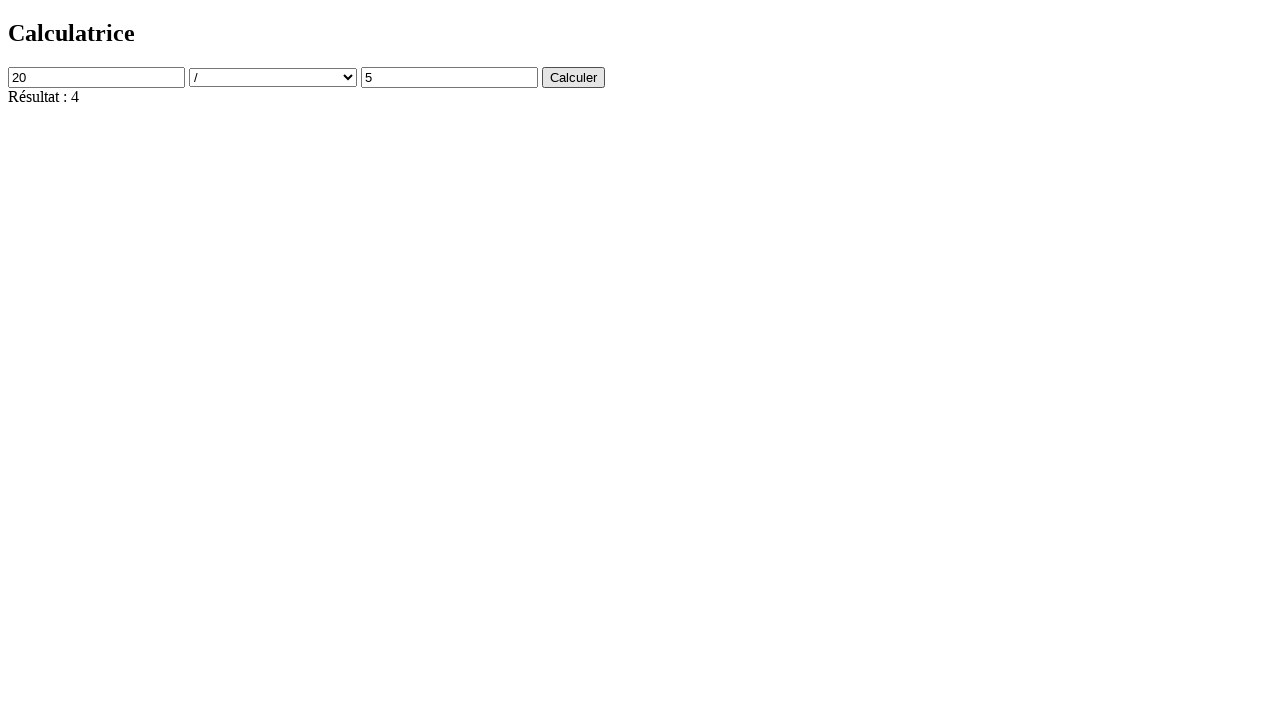

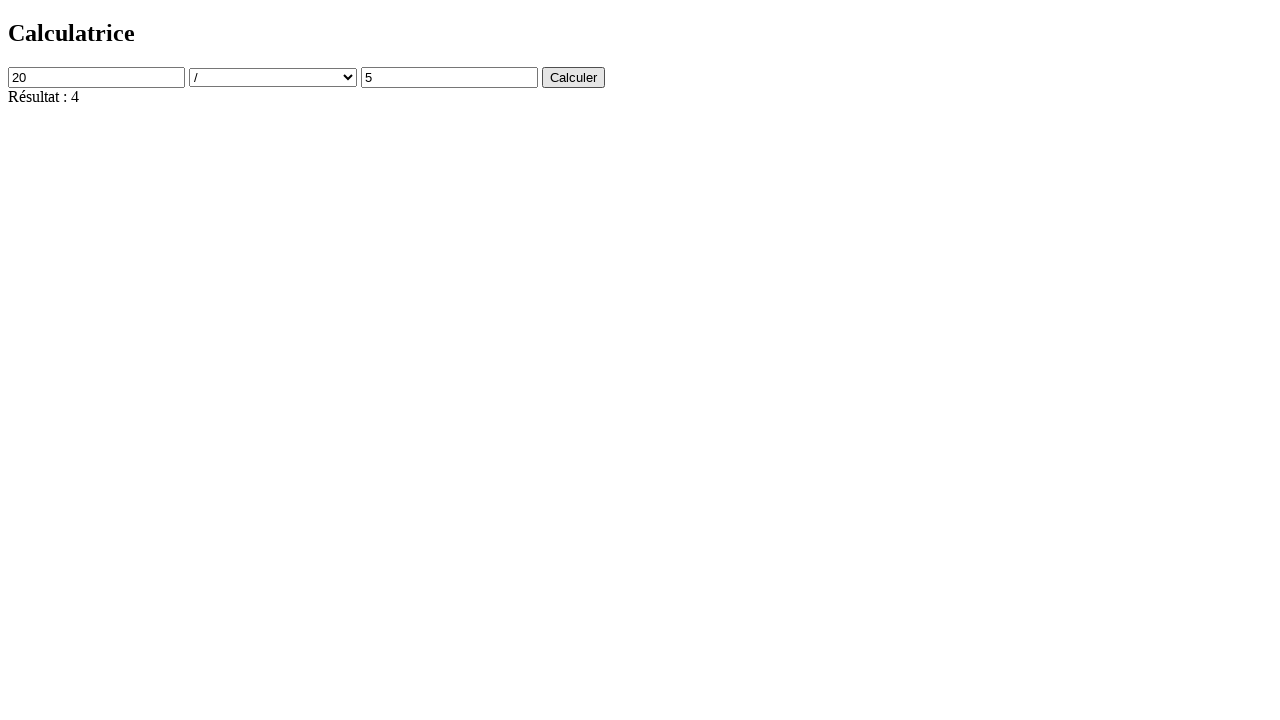